Navigates to Uniswap token explorer page and waits for the content to load

Starting URL: https://app.uniswap.org/explore/tokens/base?chain=base

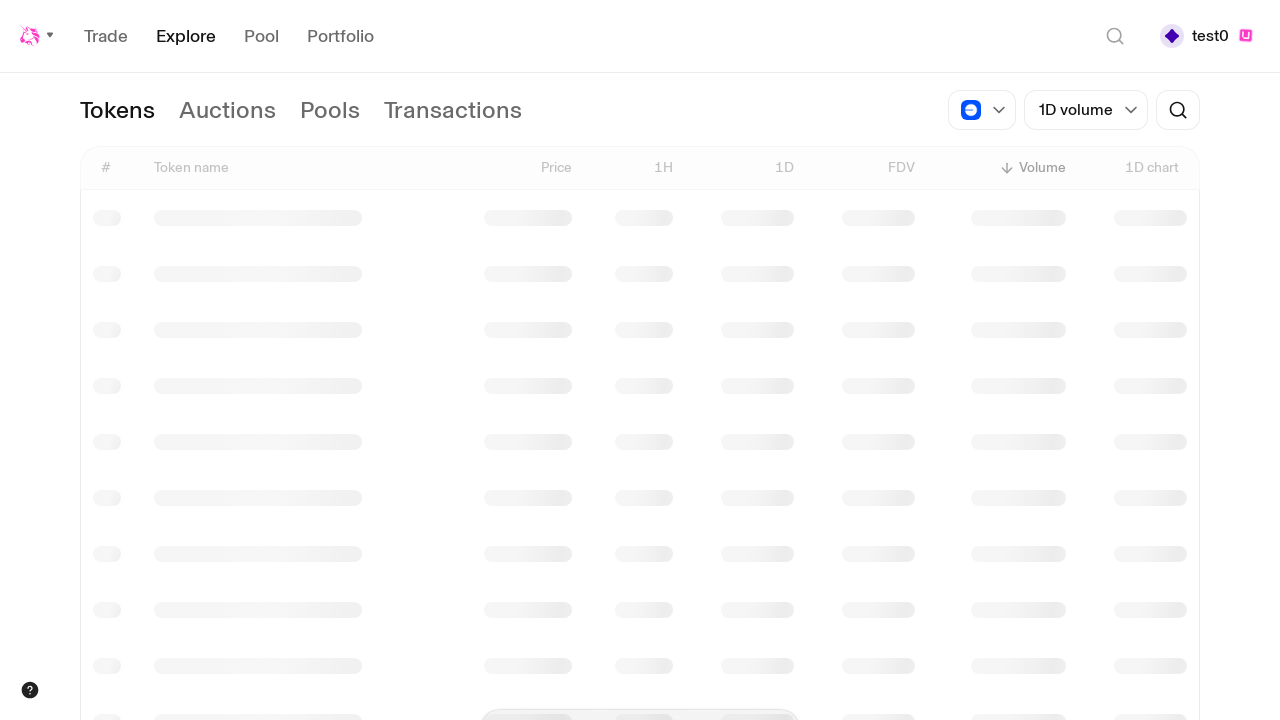

Navigated to Uniswap token explorer page for Base chain
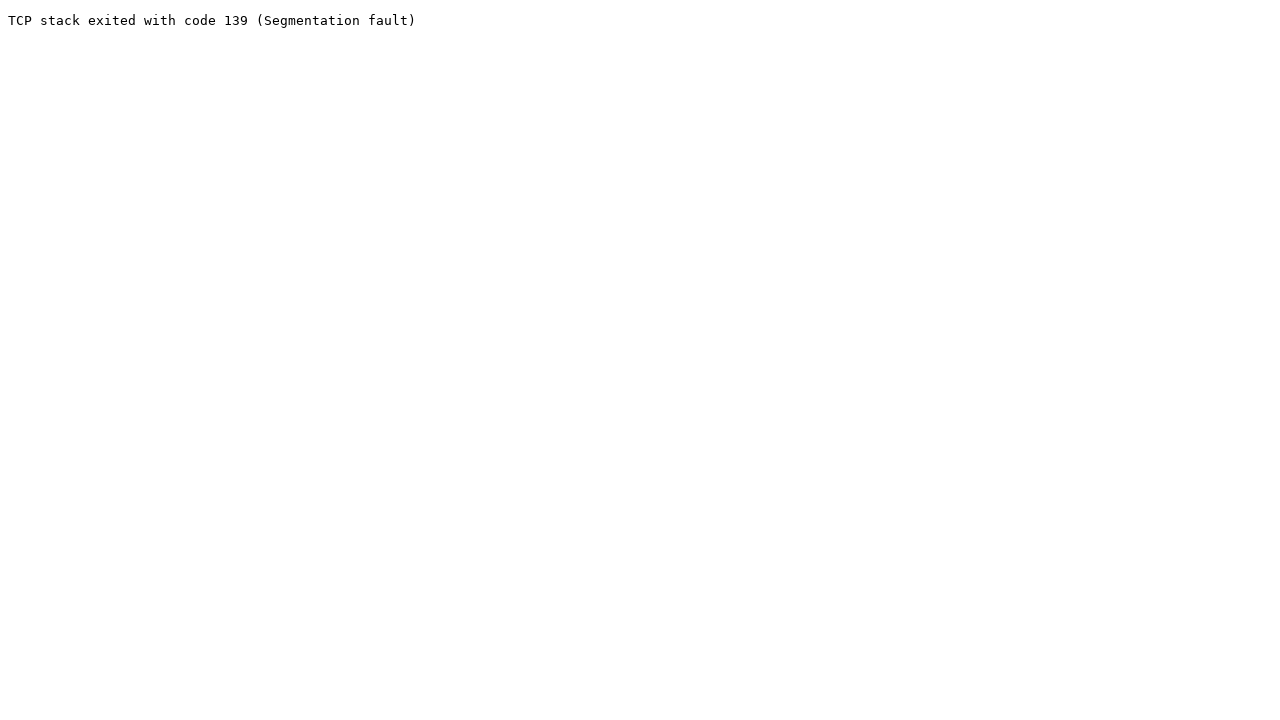

Waited 10 seconds for page content to load
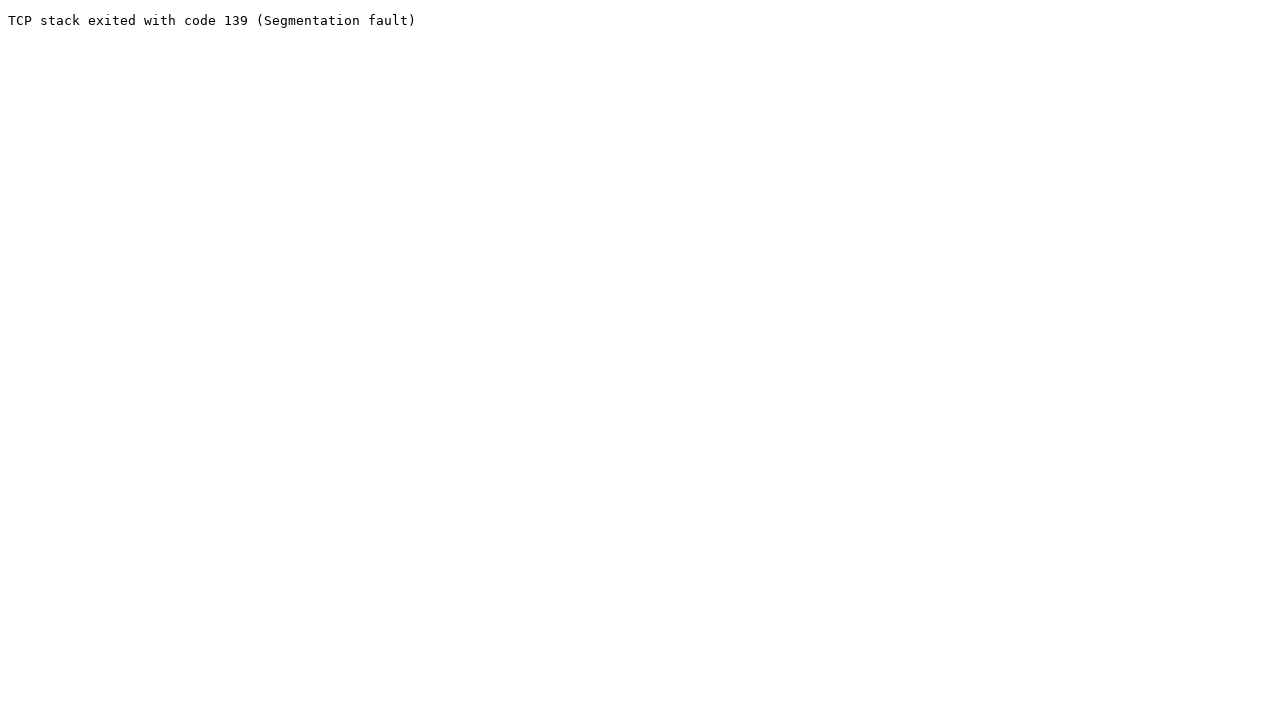

Retrieved page content from Uniswap token explorer
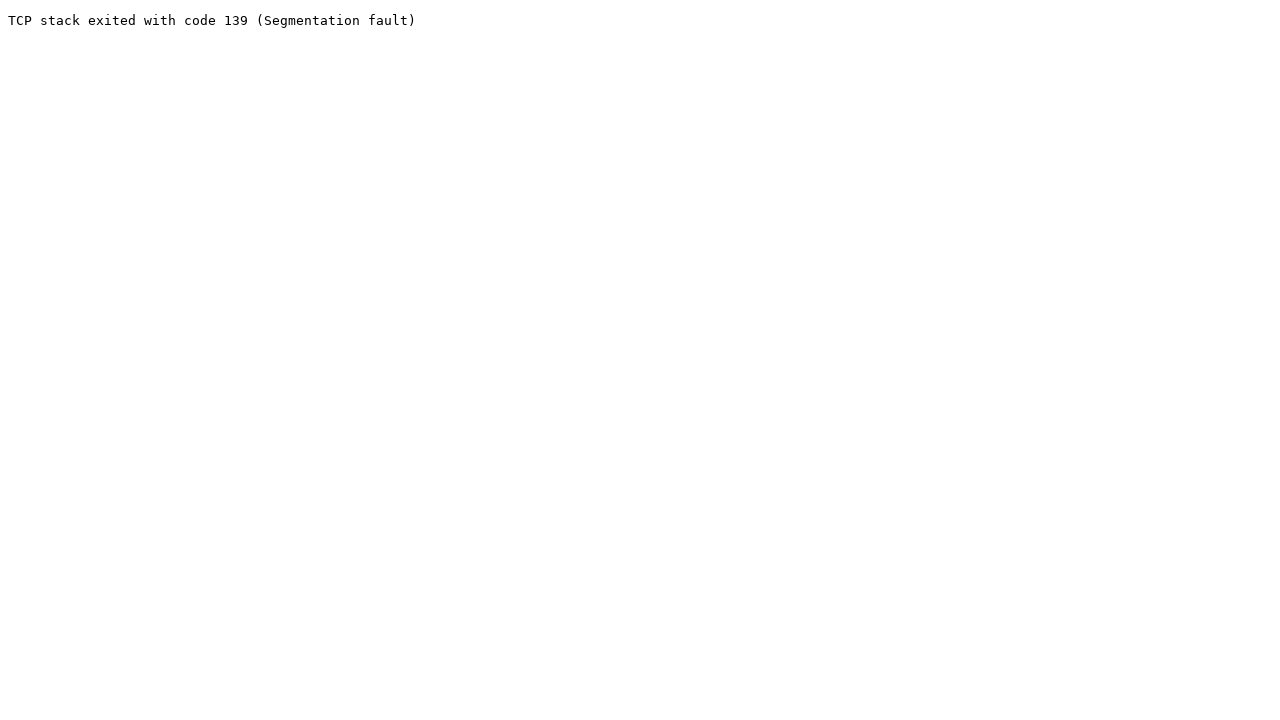

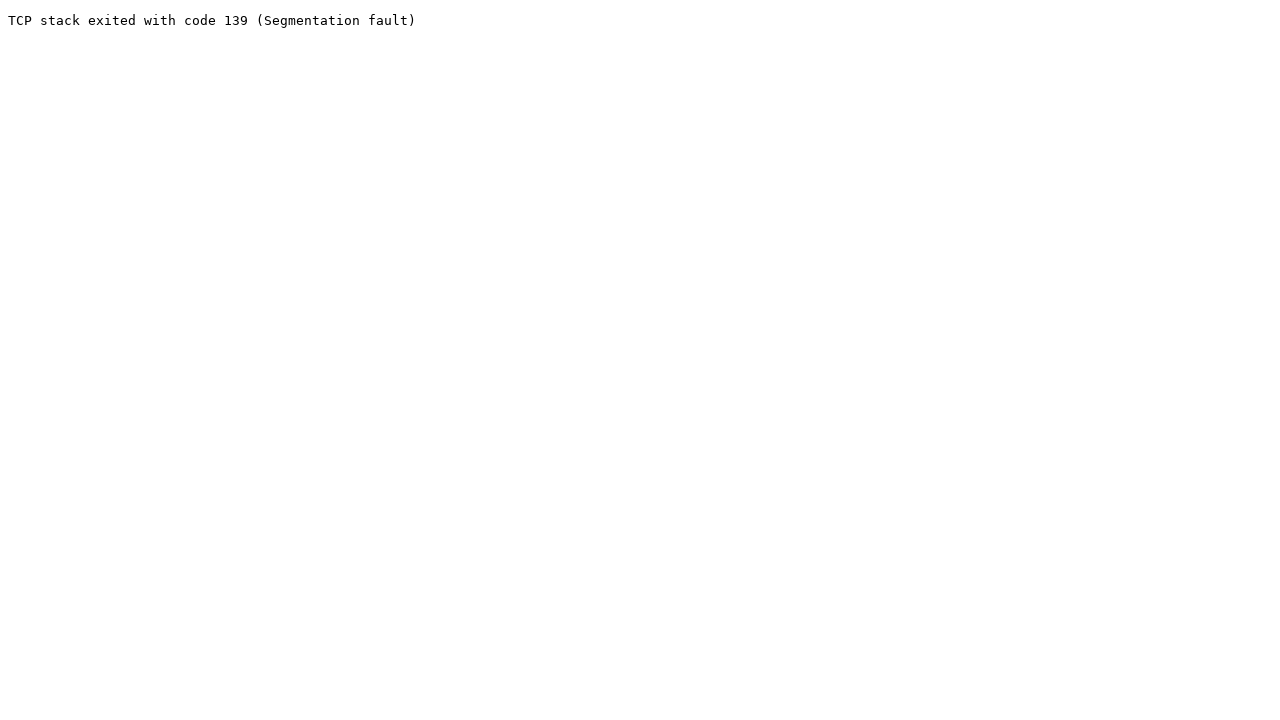